Tests scrolling functionality by verifying the Contact Us section is visible and scrolling it into view

Starting URL: https://www.lambdatest.com/selenium-playground/

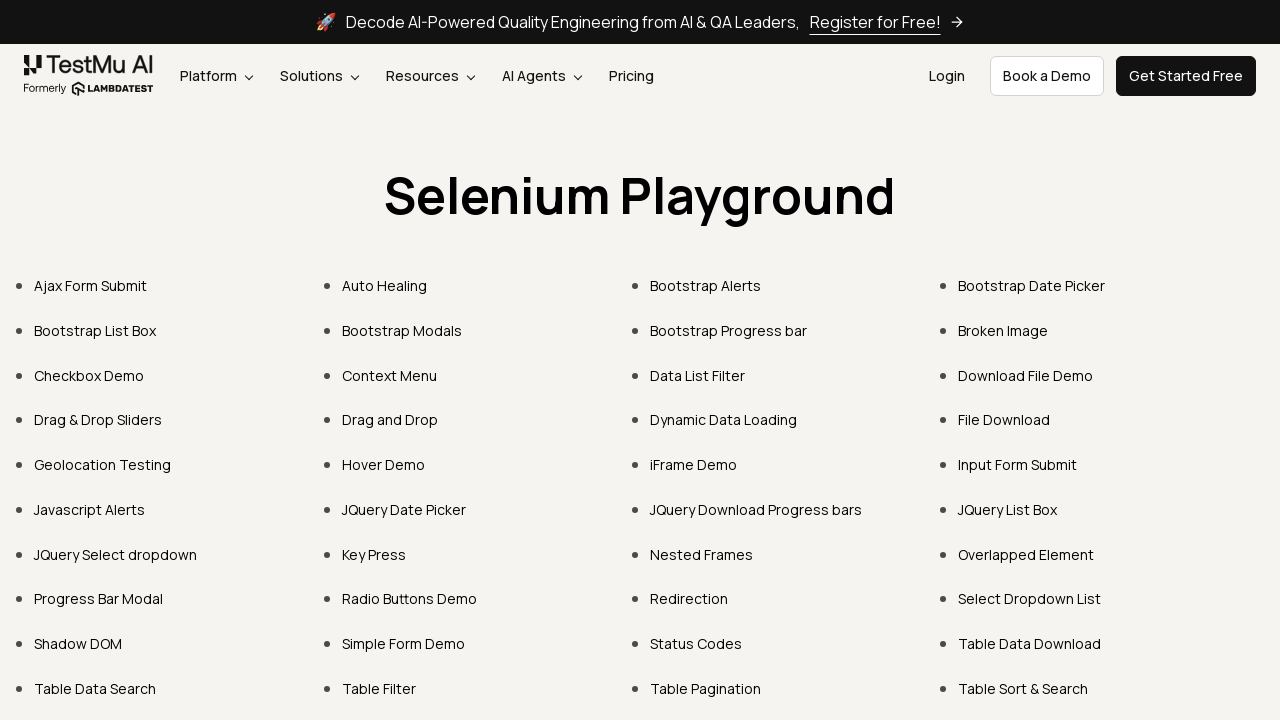

Located the Contact Us link element
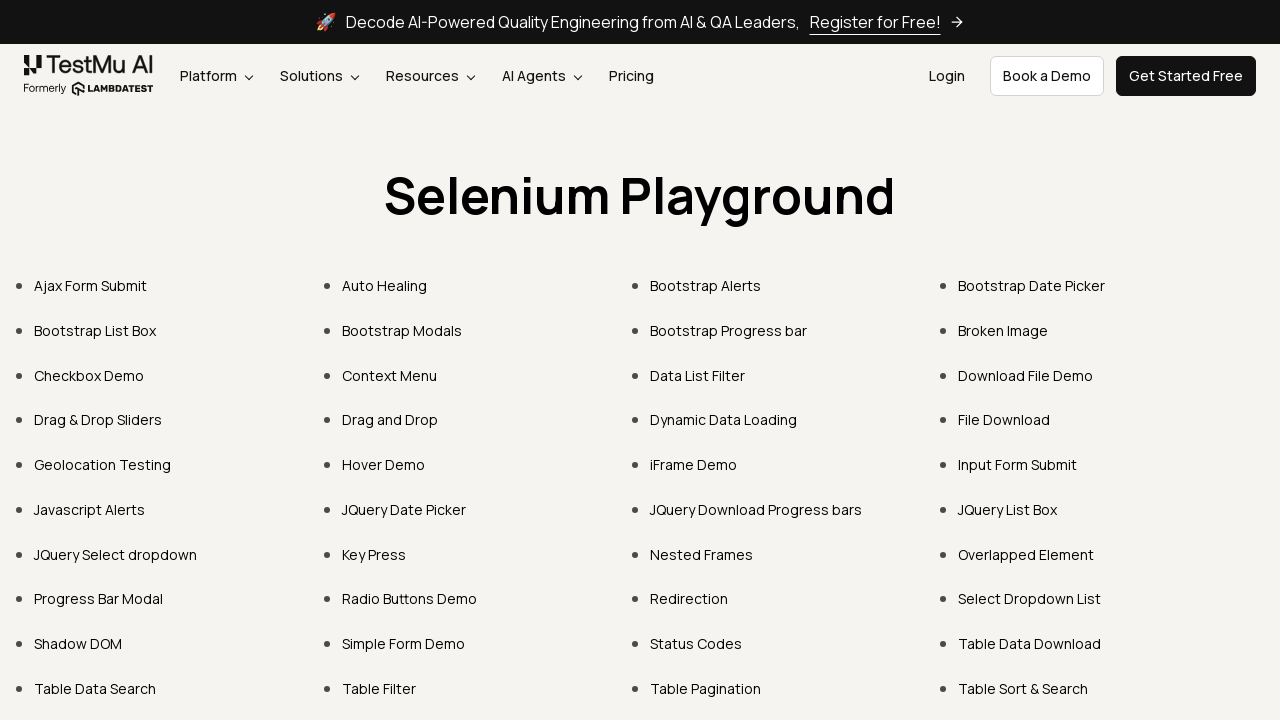

Scrolled Contact Us section into view
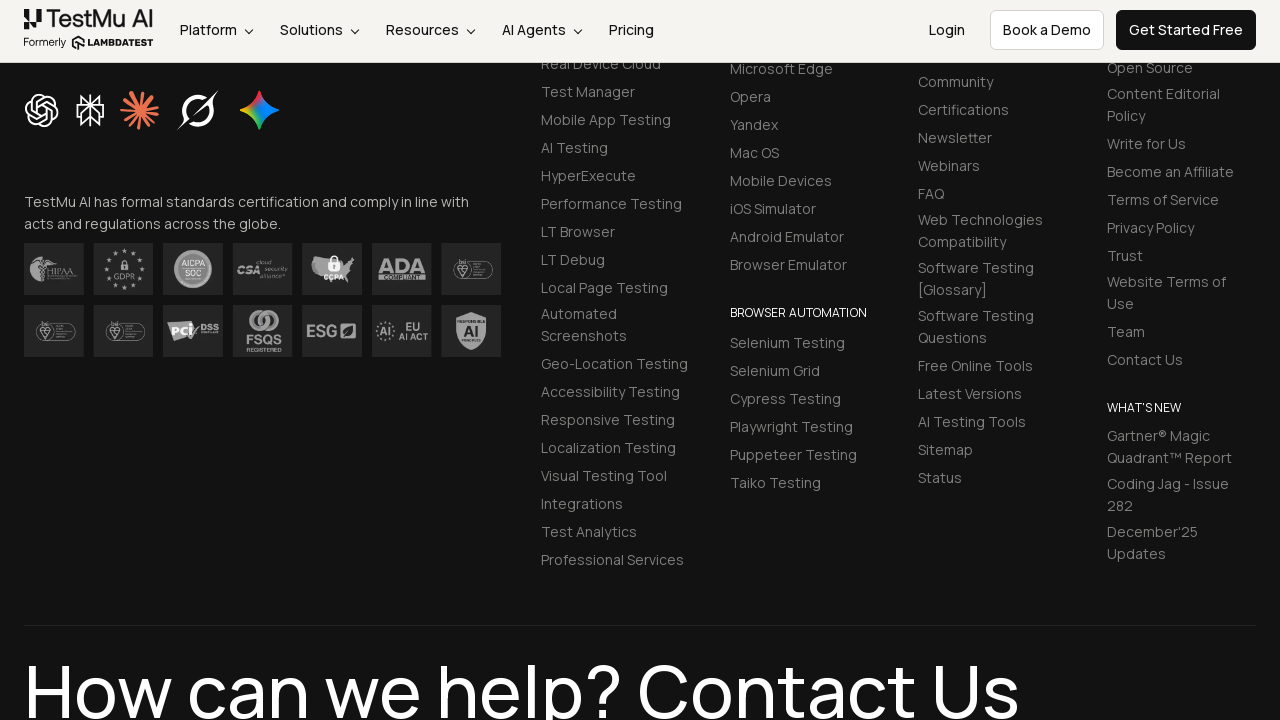

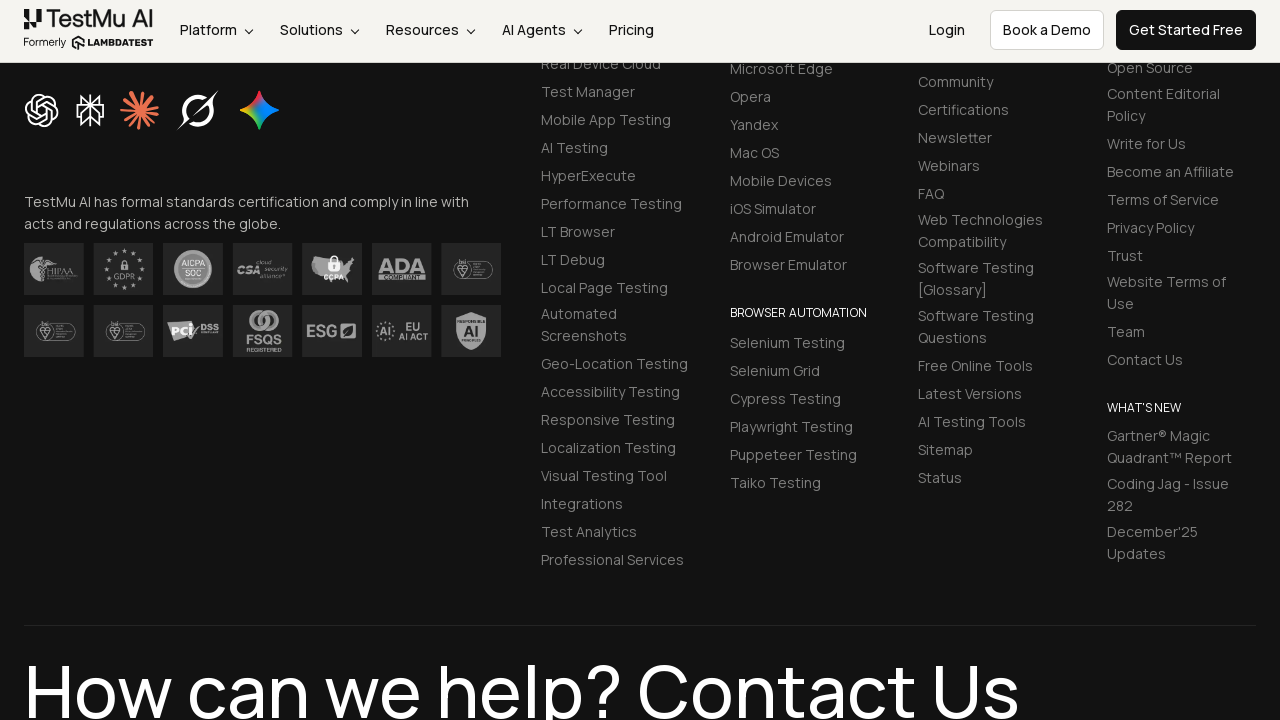